Opens the OrangeHRM demo site and verifies that the page title contains the expected text

Starting URL: https://opensource-demo.orangehrmlive.com/

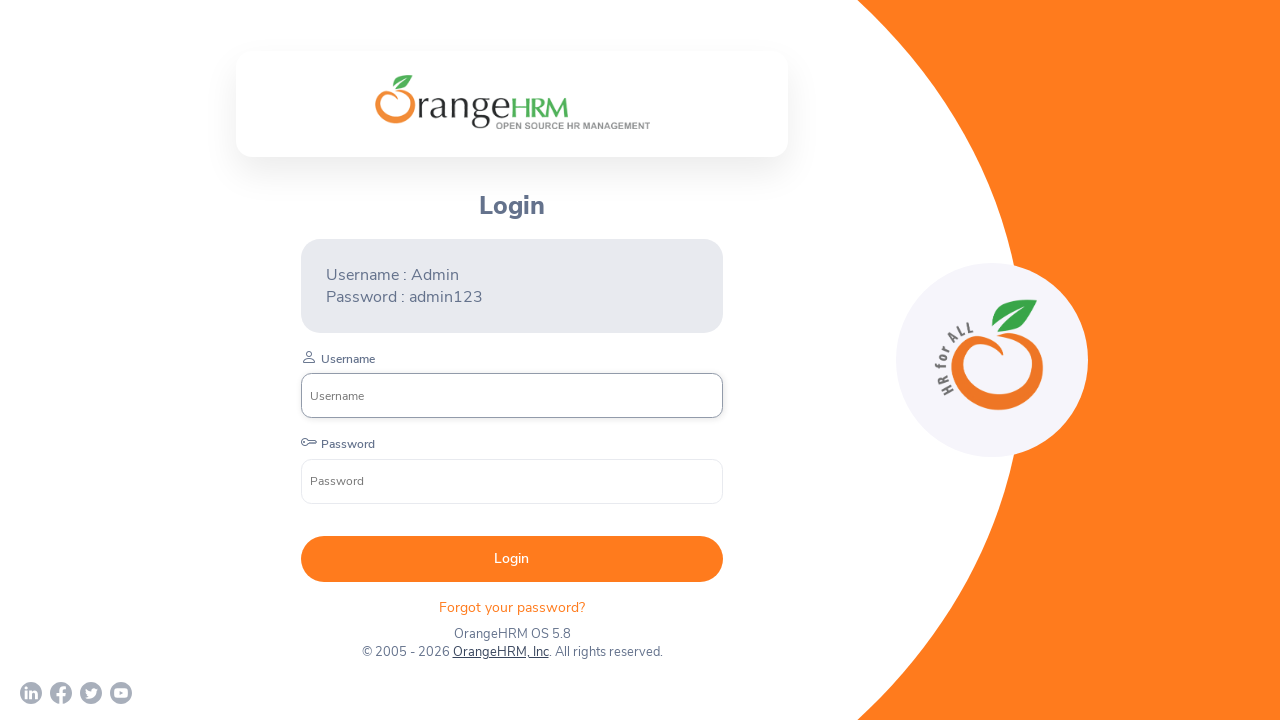

Waited for page to reach domcontentloaded state
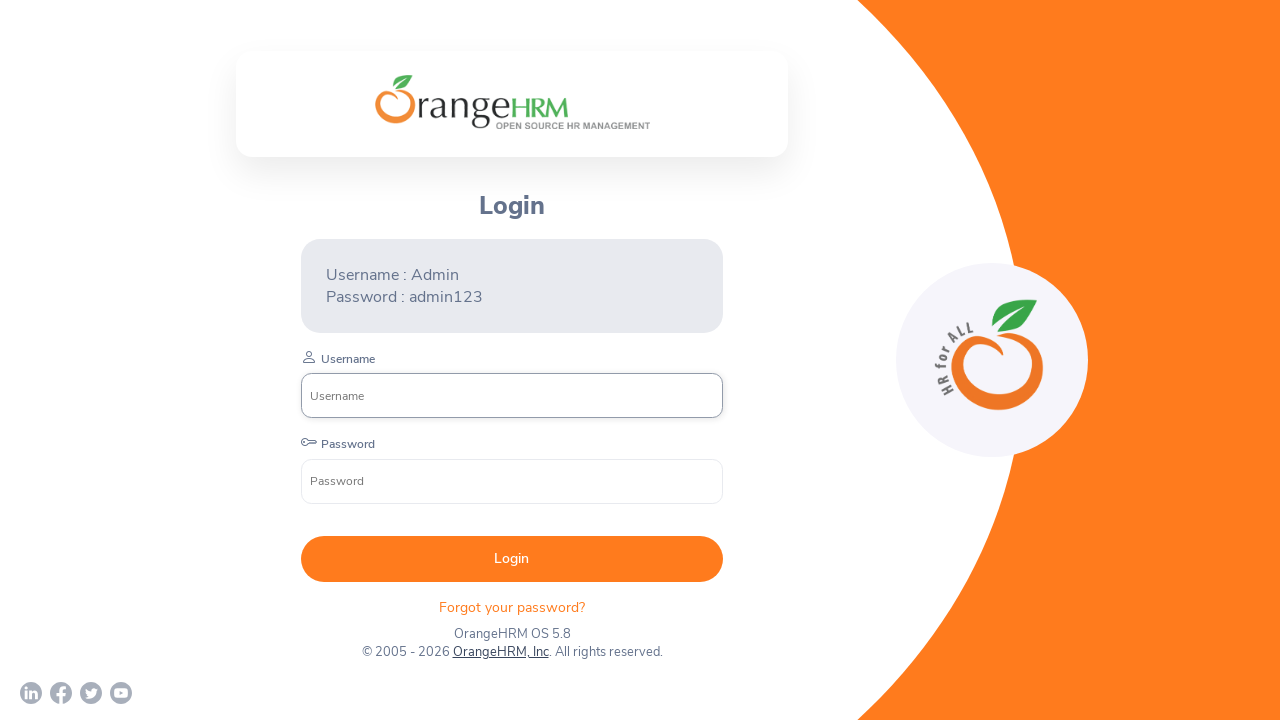

Verified page title contains 'orange' (case-insensitive)
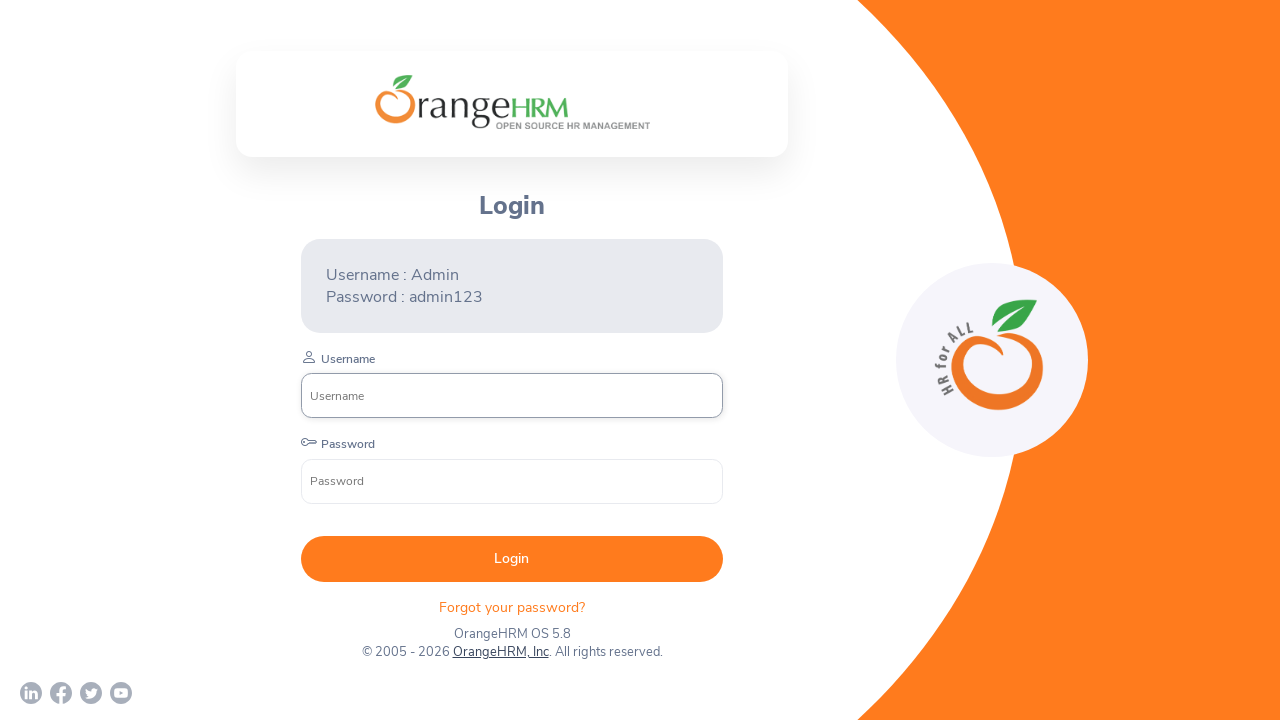

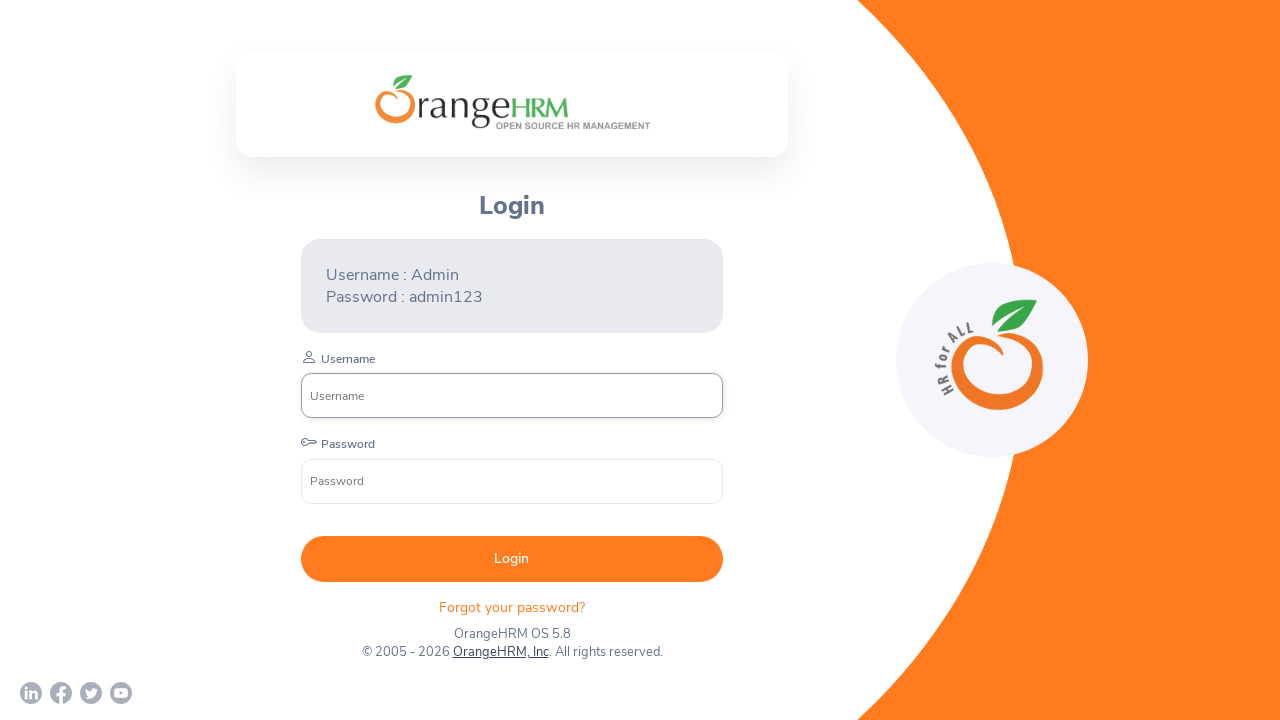